Tests challenging DOM page by verifying table headers and cell content, clicking buttons to verify ID changes, and checking that the answer value changes on refresh

Starting URL: https://the-internet.herokuapp.com/challenging_dom

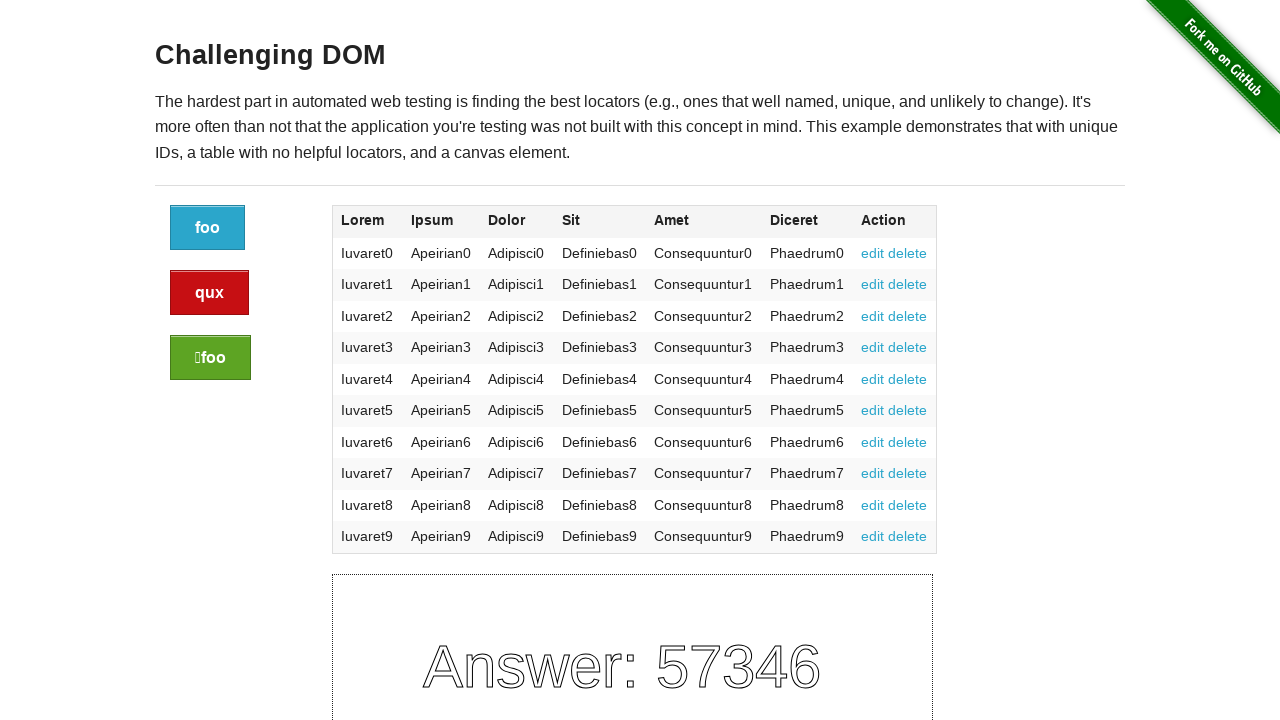

Waited for table headers to load
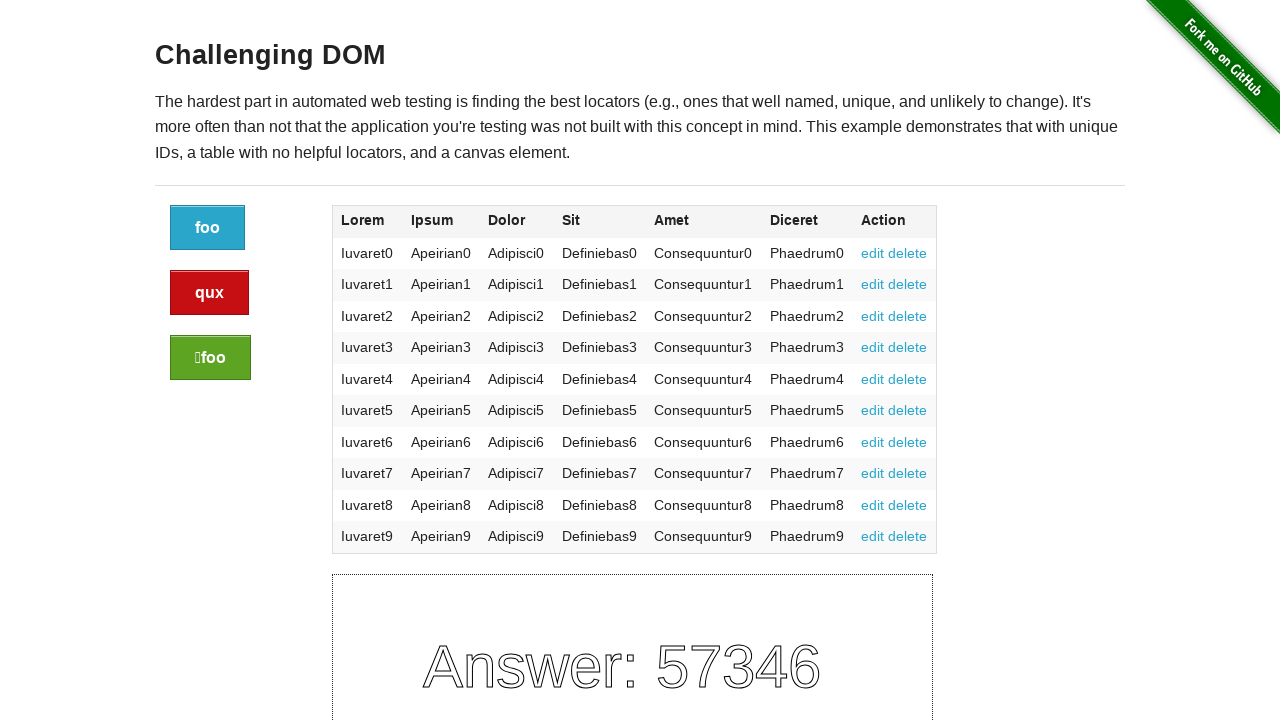

Clicked regular button at (208, 228) on xpath=//div[@class="large-2 columns"]/a[@class="button"]
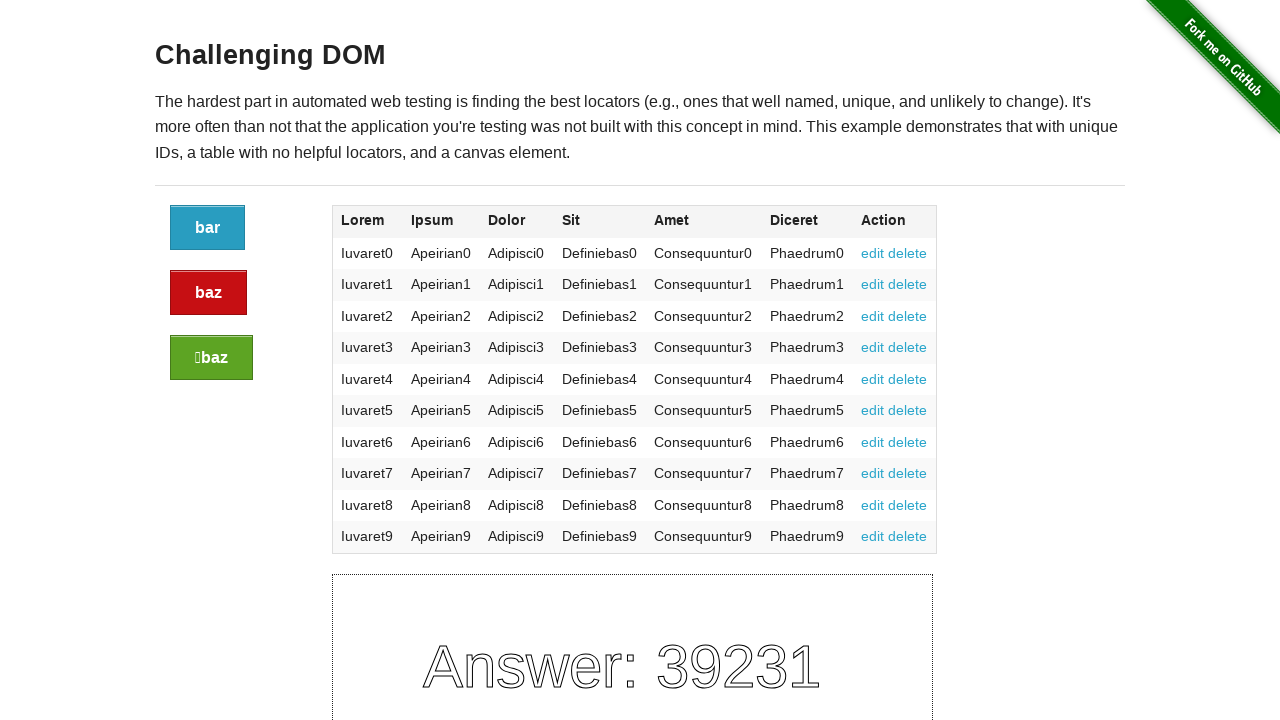

Clicked alert button at (208, 293) on xpath=//div[@class="large-2 columns"]/a[@class="button alert"]
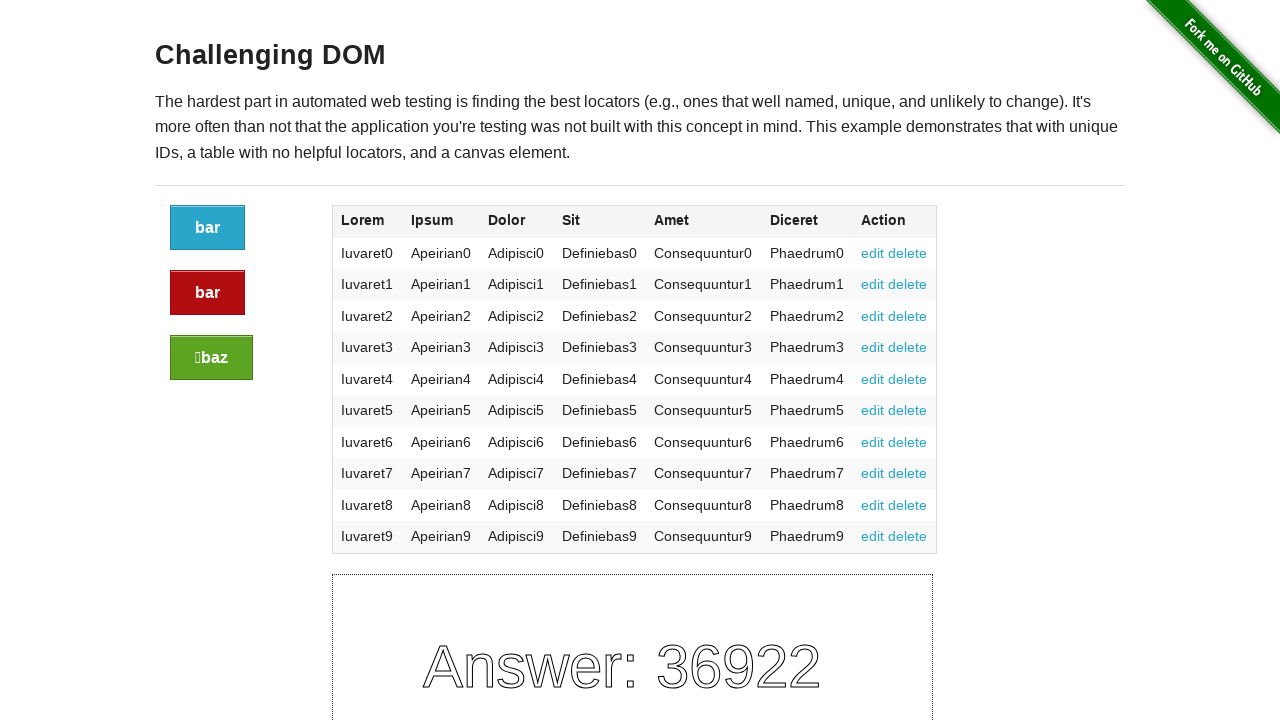

Clicked success button at (212, 358) on xpath=//div[@class="large-2 columns"]/a[@class="button success"]
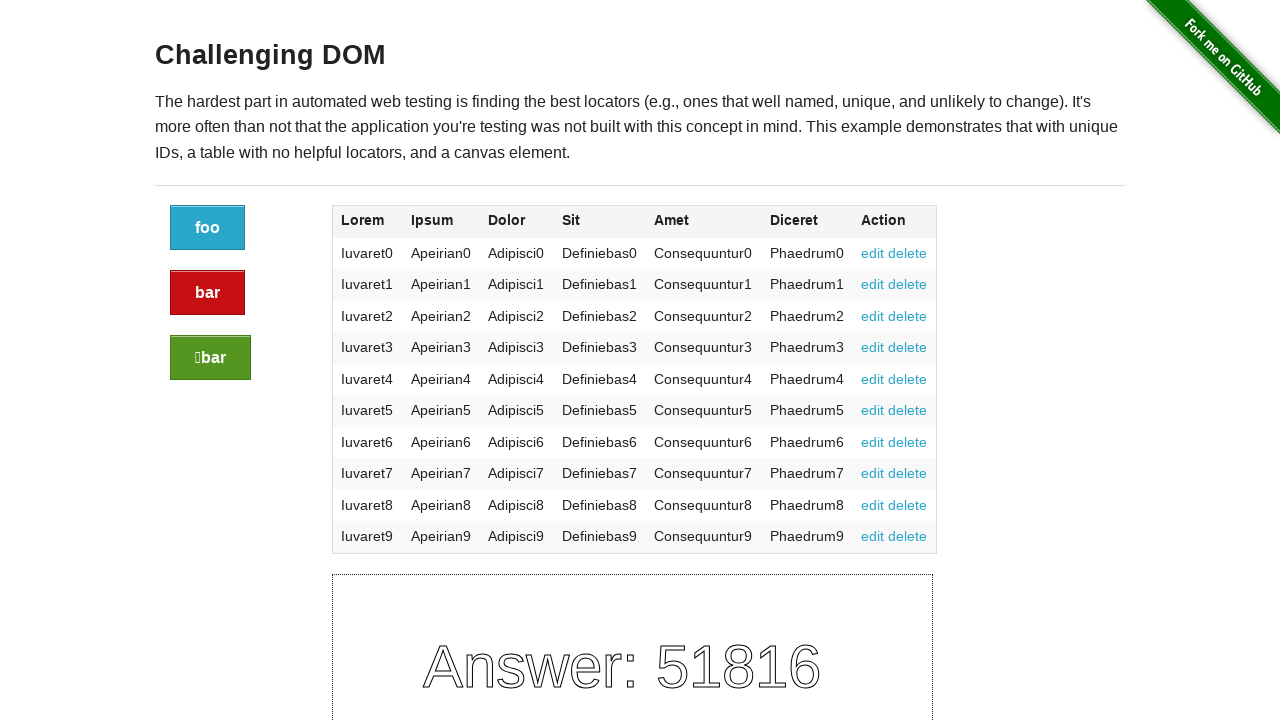

Refreshed the page
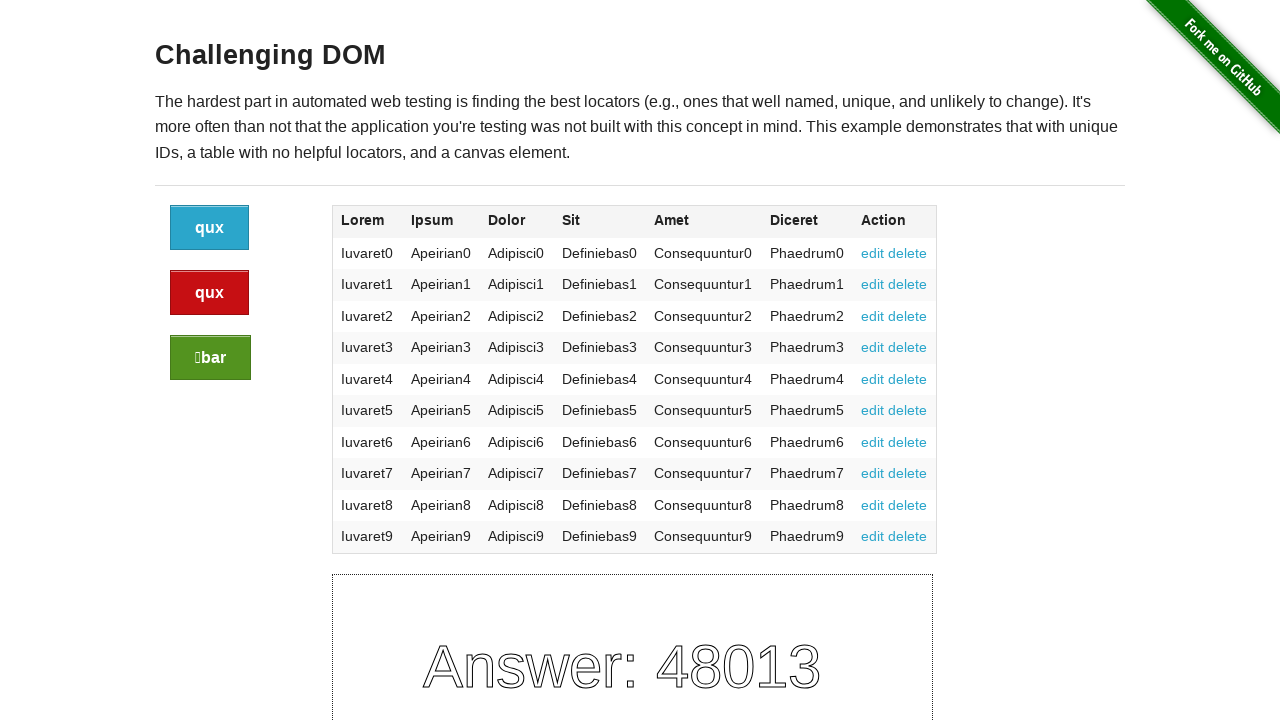

Waited for table to load after page refresh
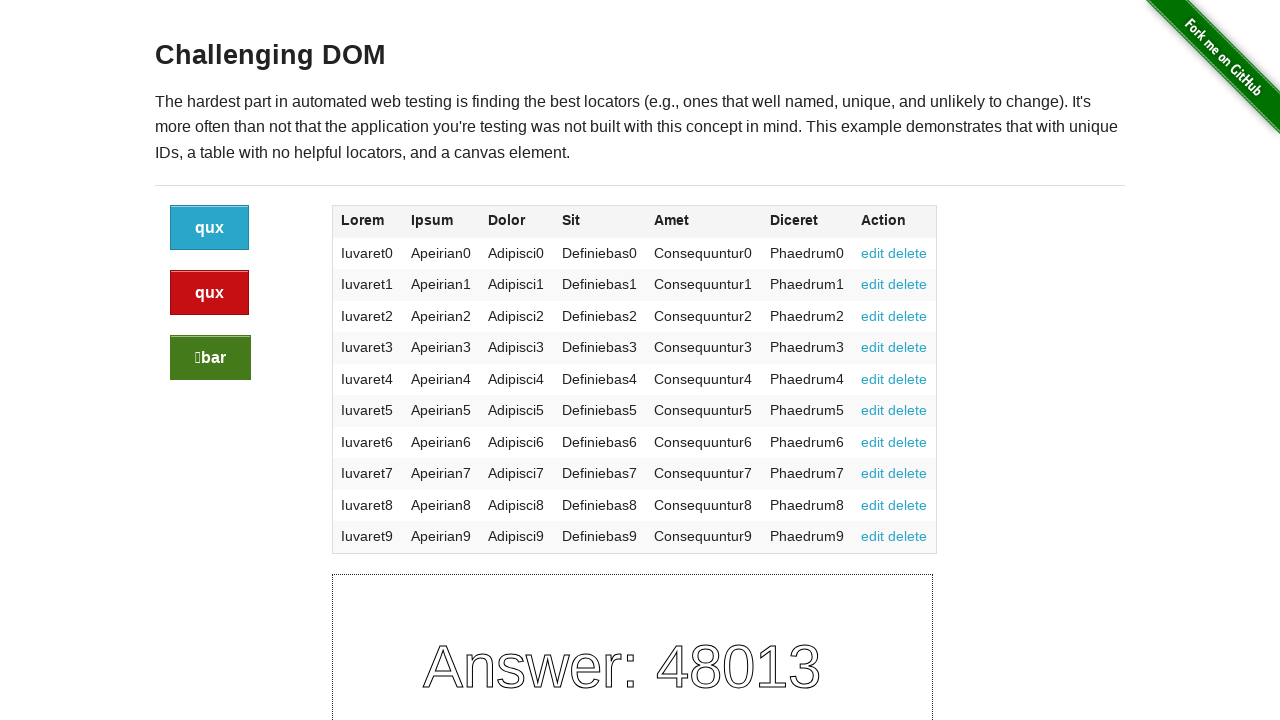

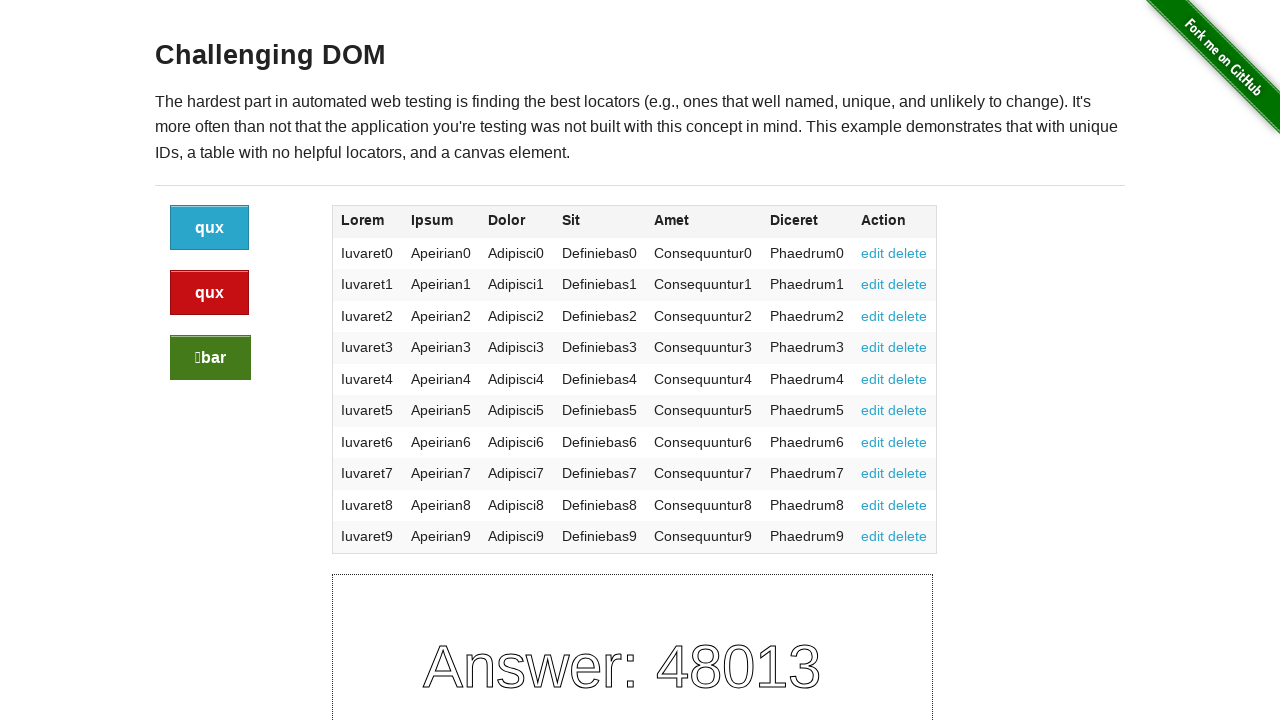